Tests browser window management by changing window states (minimize, maximize, fullscreen) and adjusting window position and size

Starting URL: https://www.testotomasyonu.com/

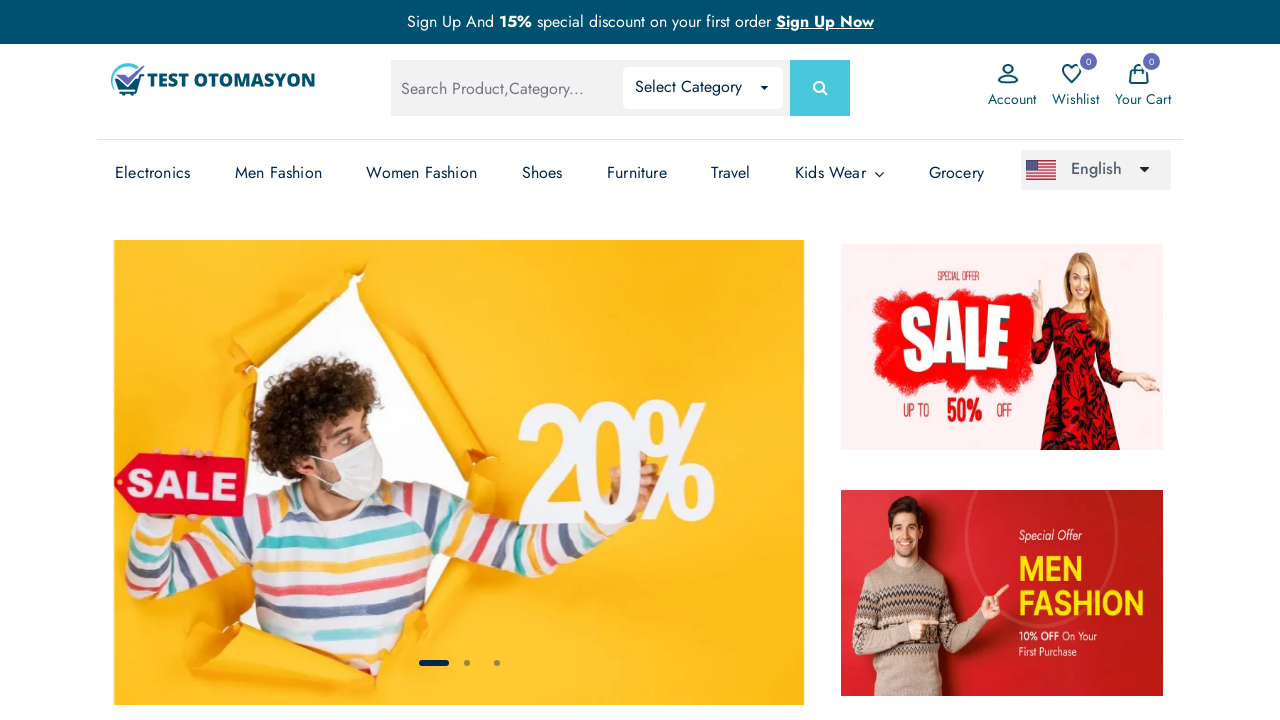

Retrieved initial window position
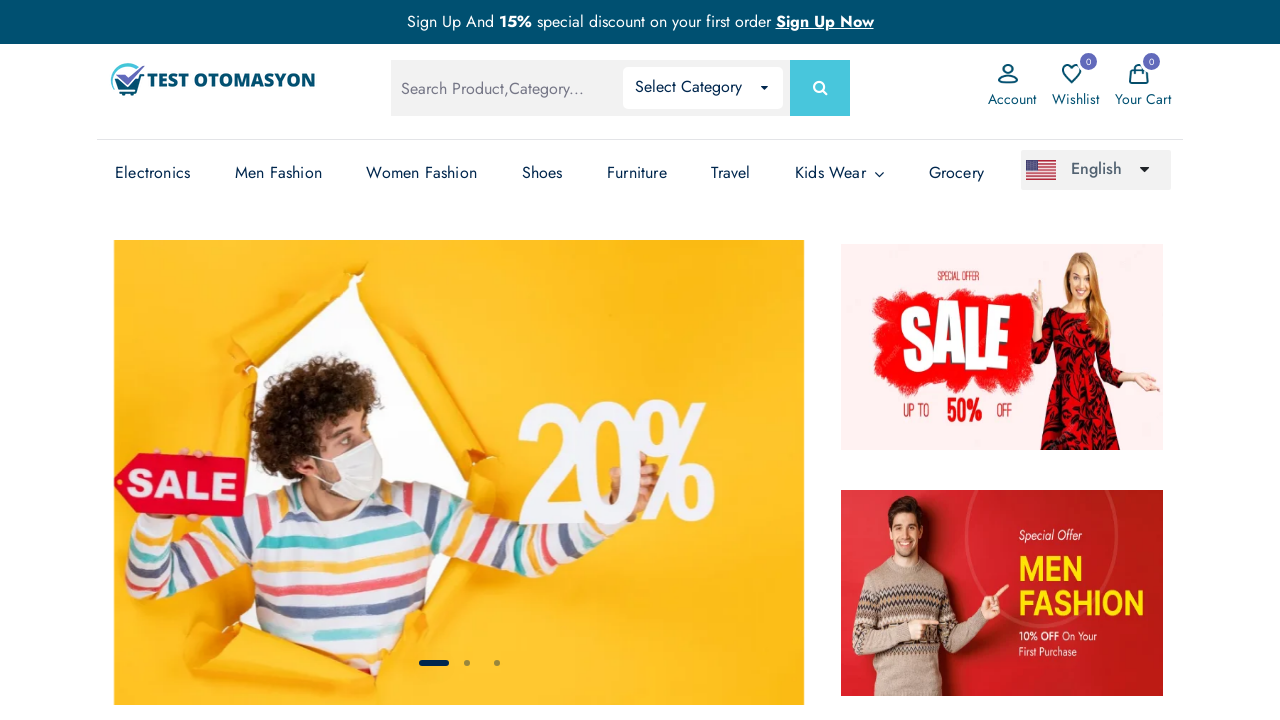

Retrieved initial window size
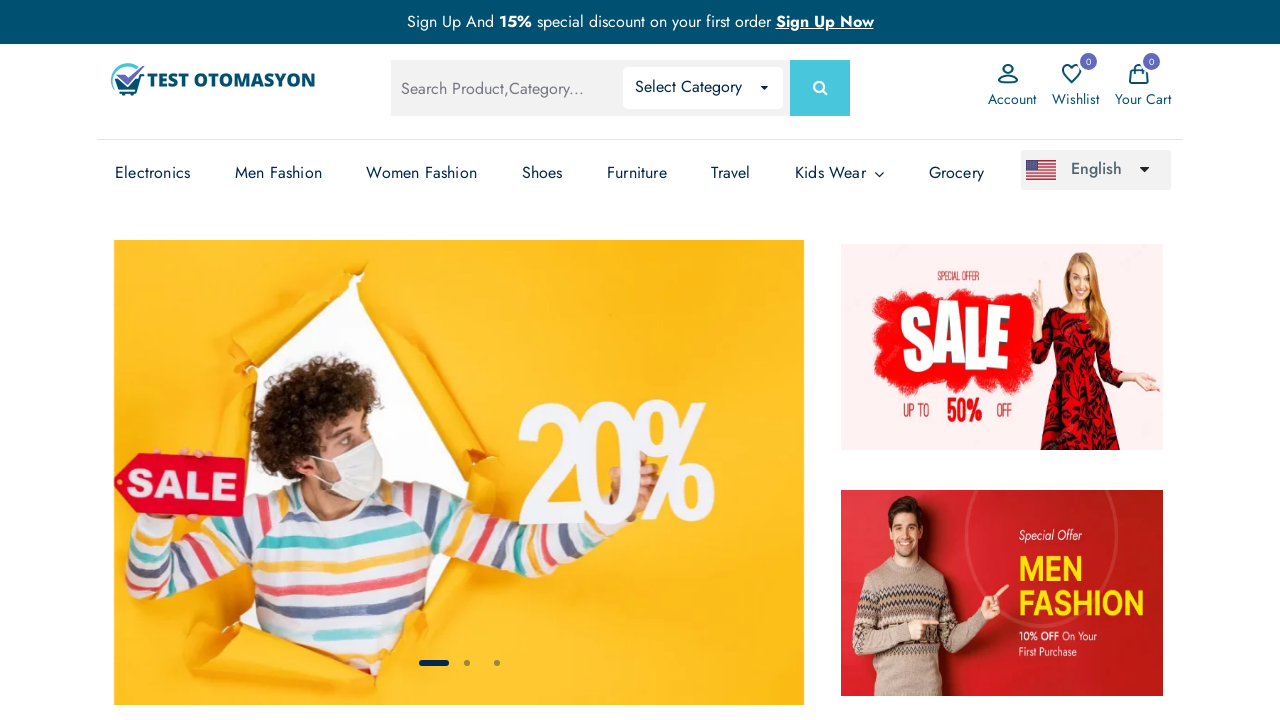

Set viewport to minimized size (100x100)
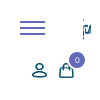

Waited 3 seconds after minimizing window
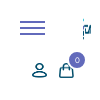

Set viewport to maximized size (1920x1080)
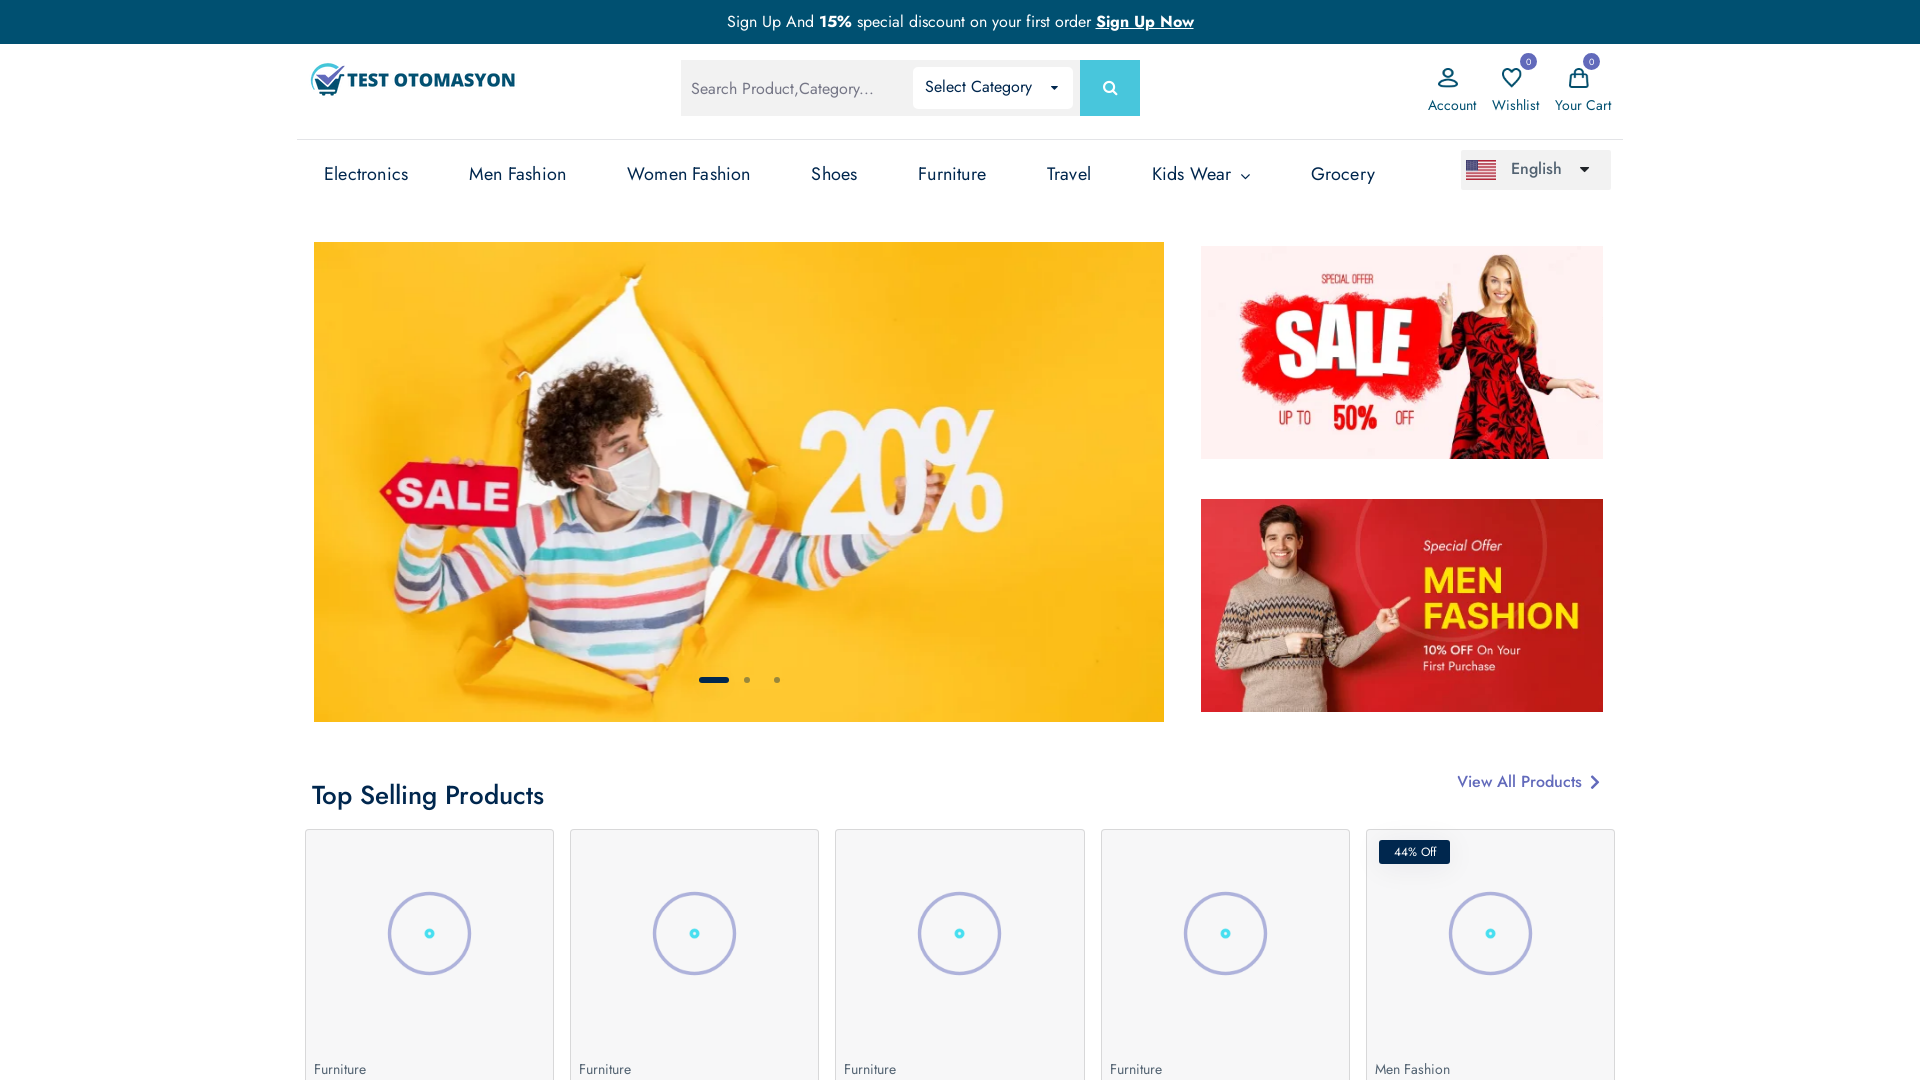

Retrieved maximized window position
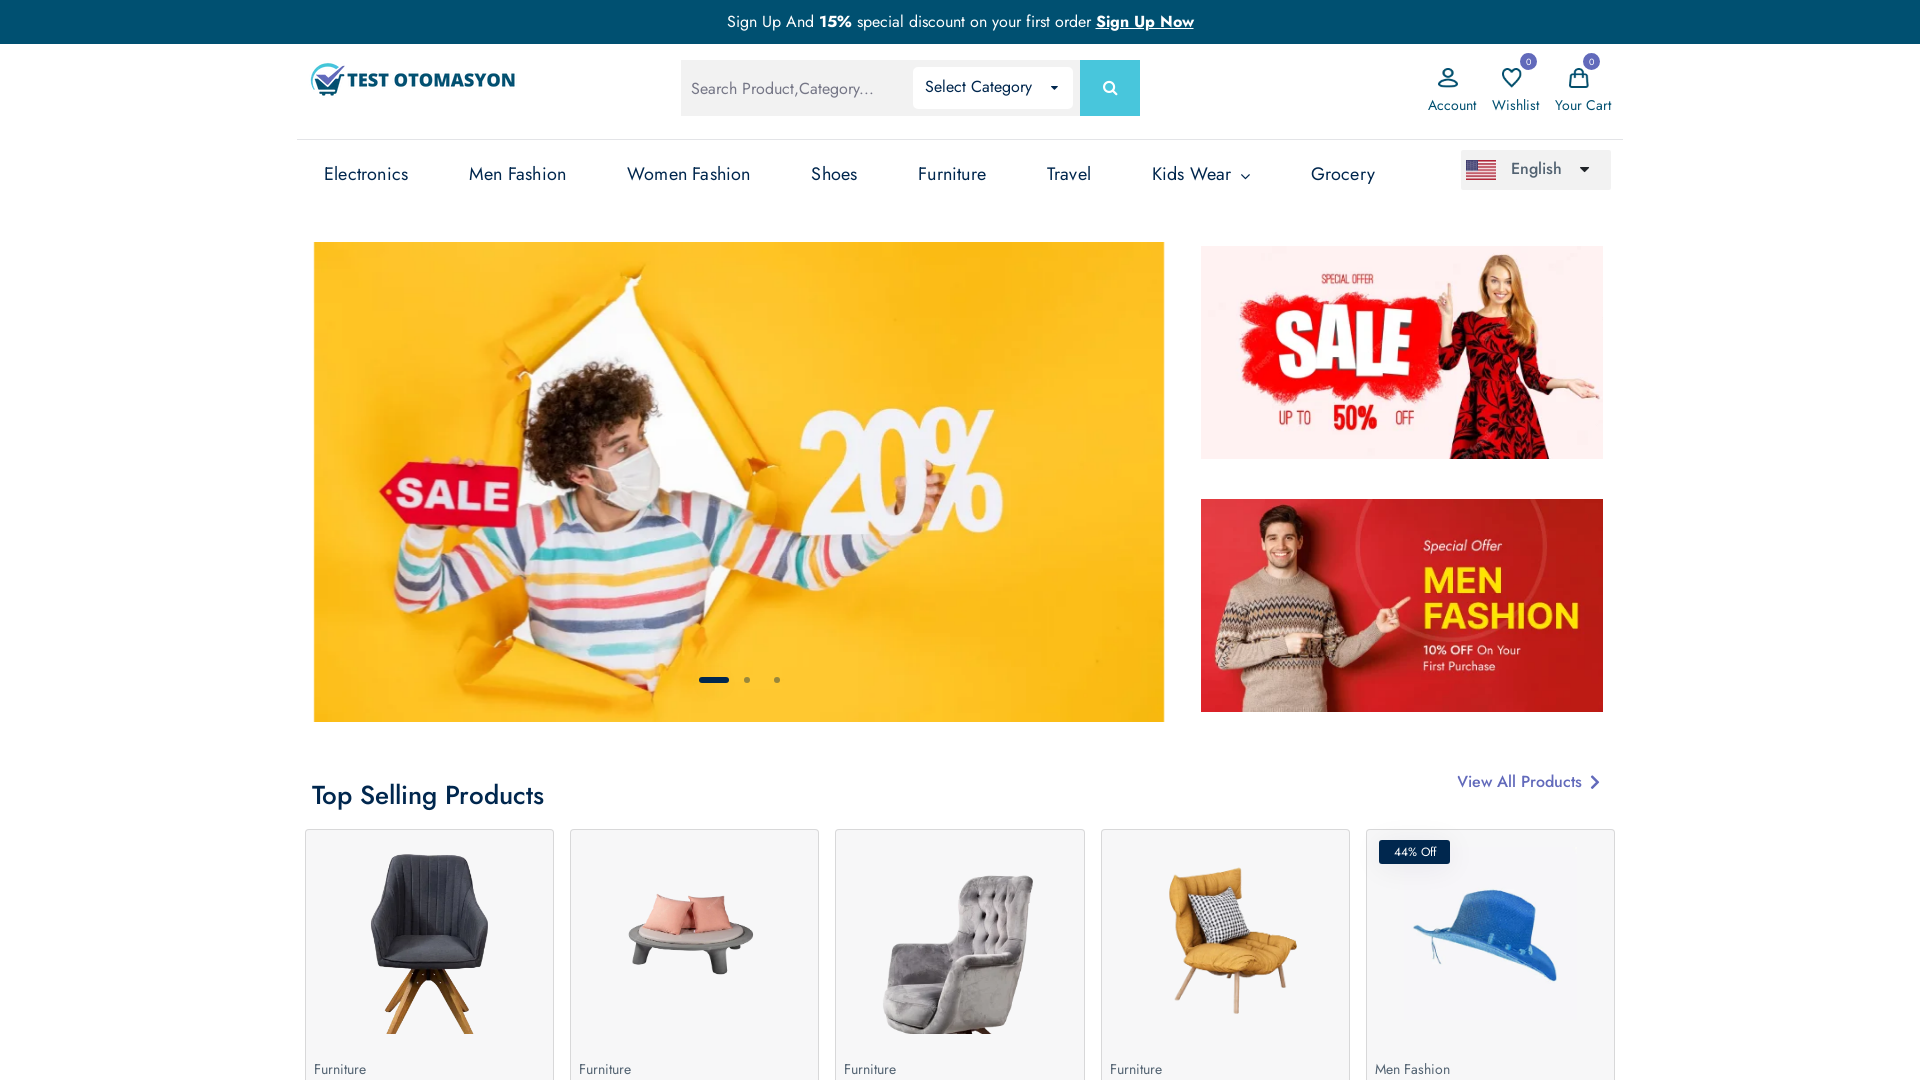

Retrieved maximized window size
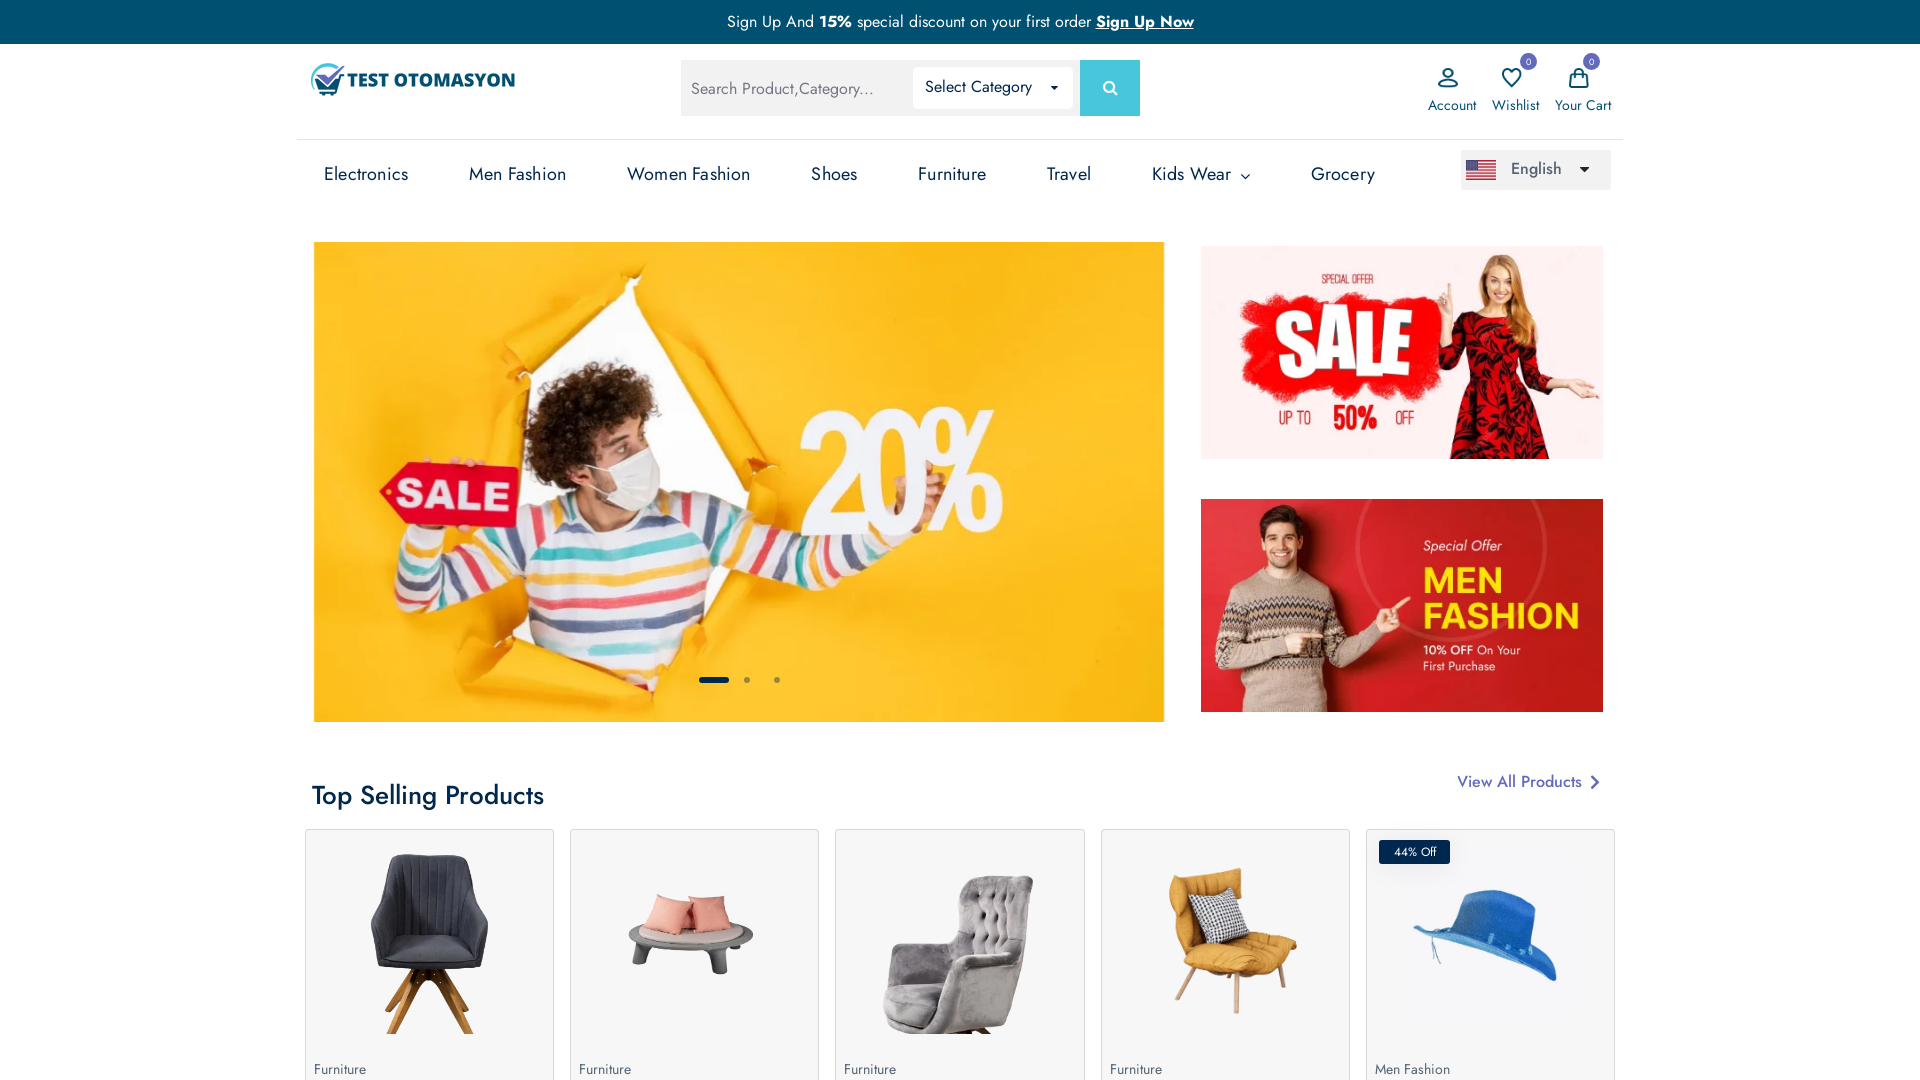

Set viewport to fullscreen size (1920x1080)
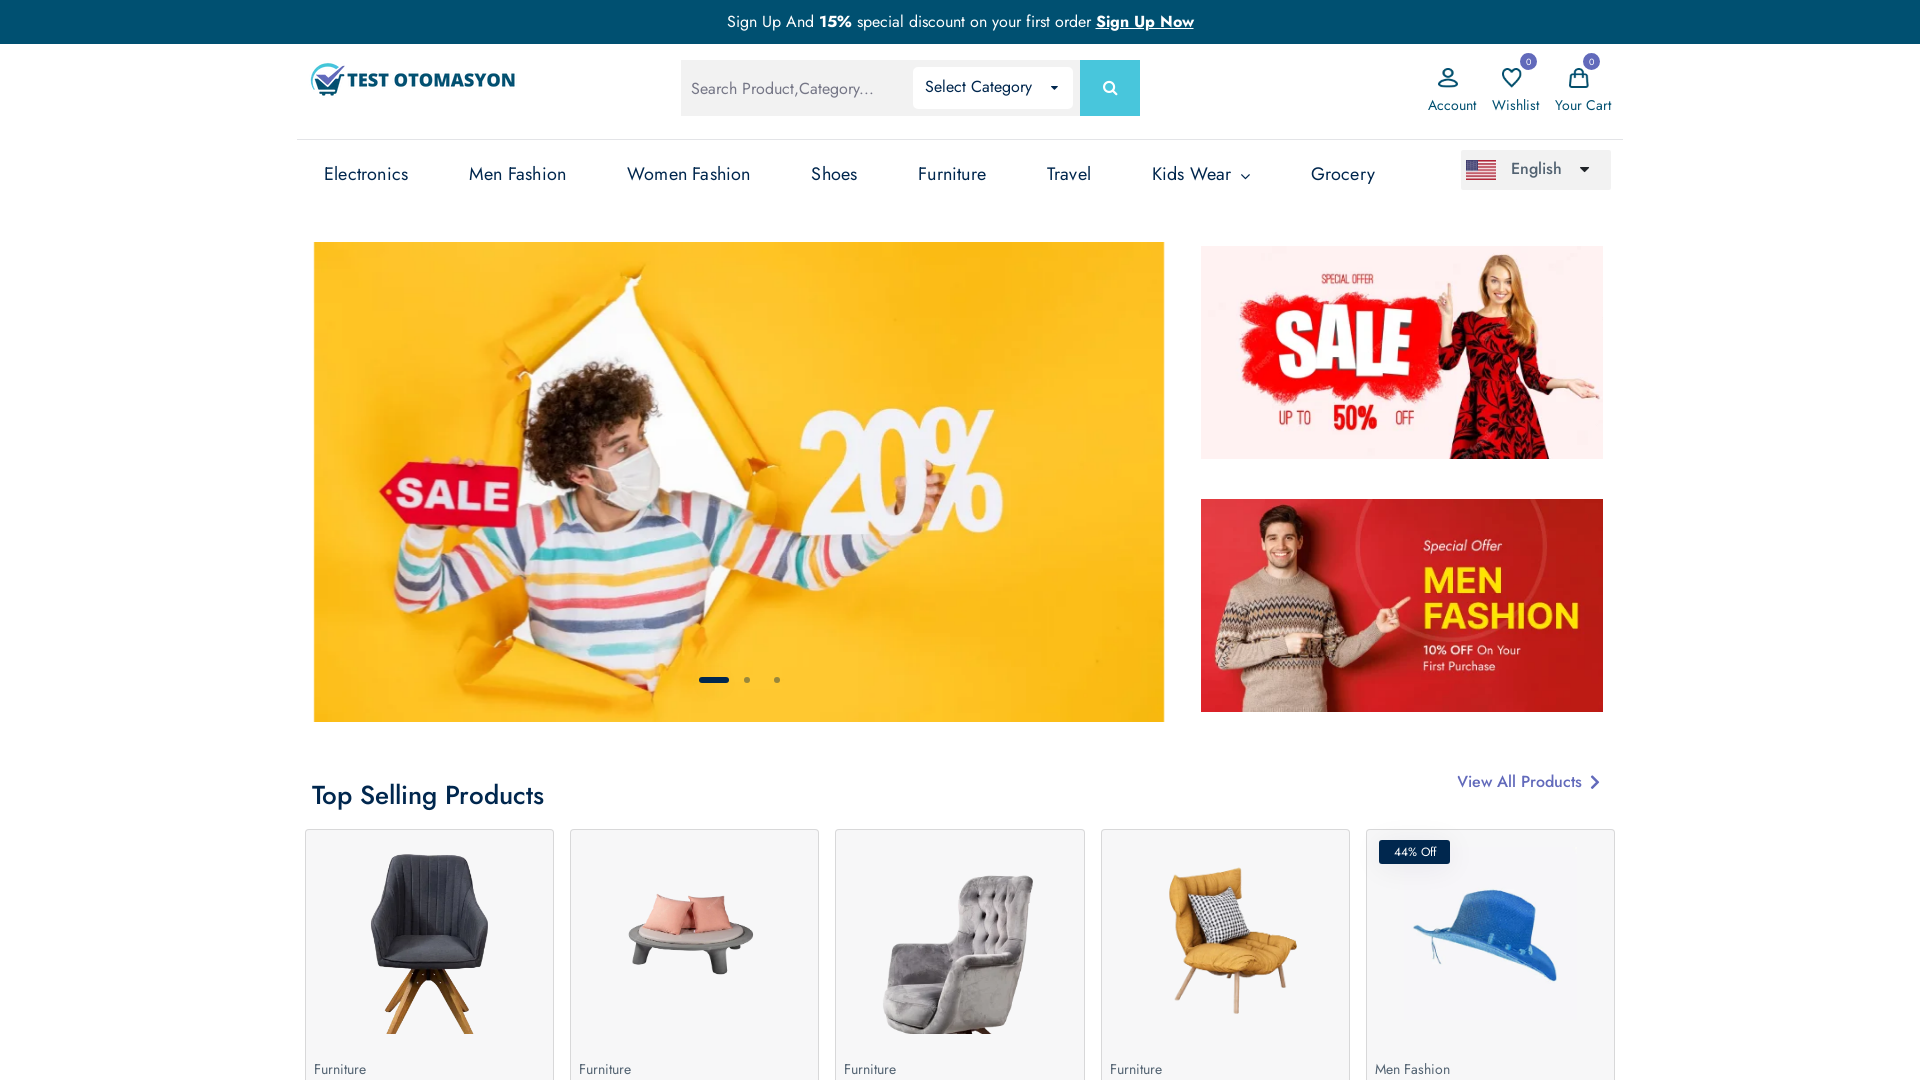

Retrieved fullscreen window position
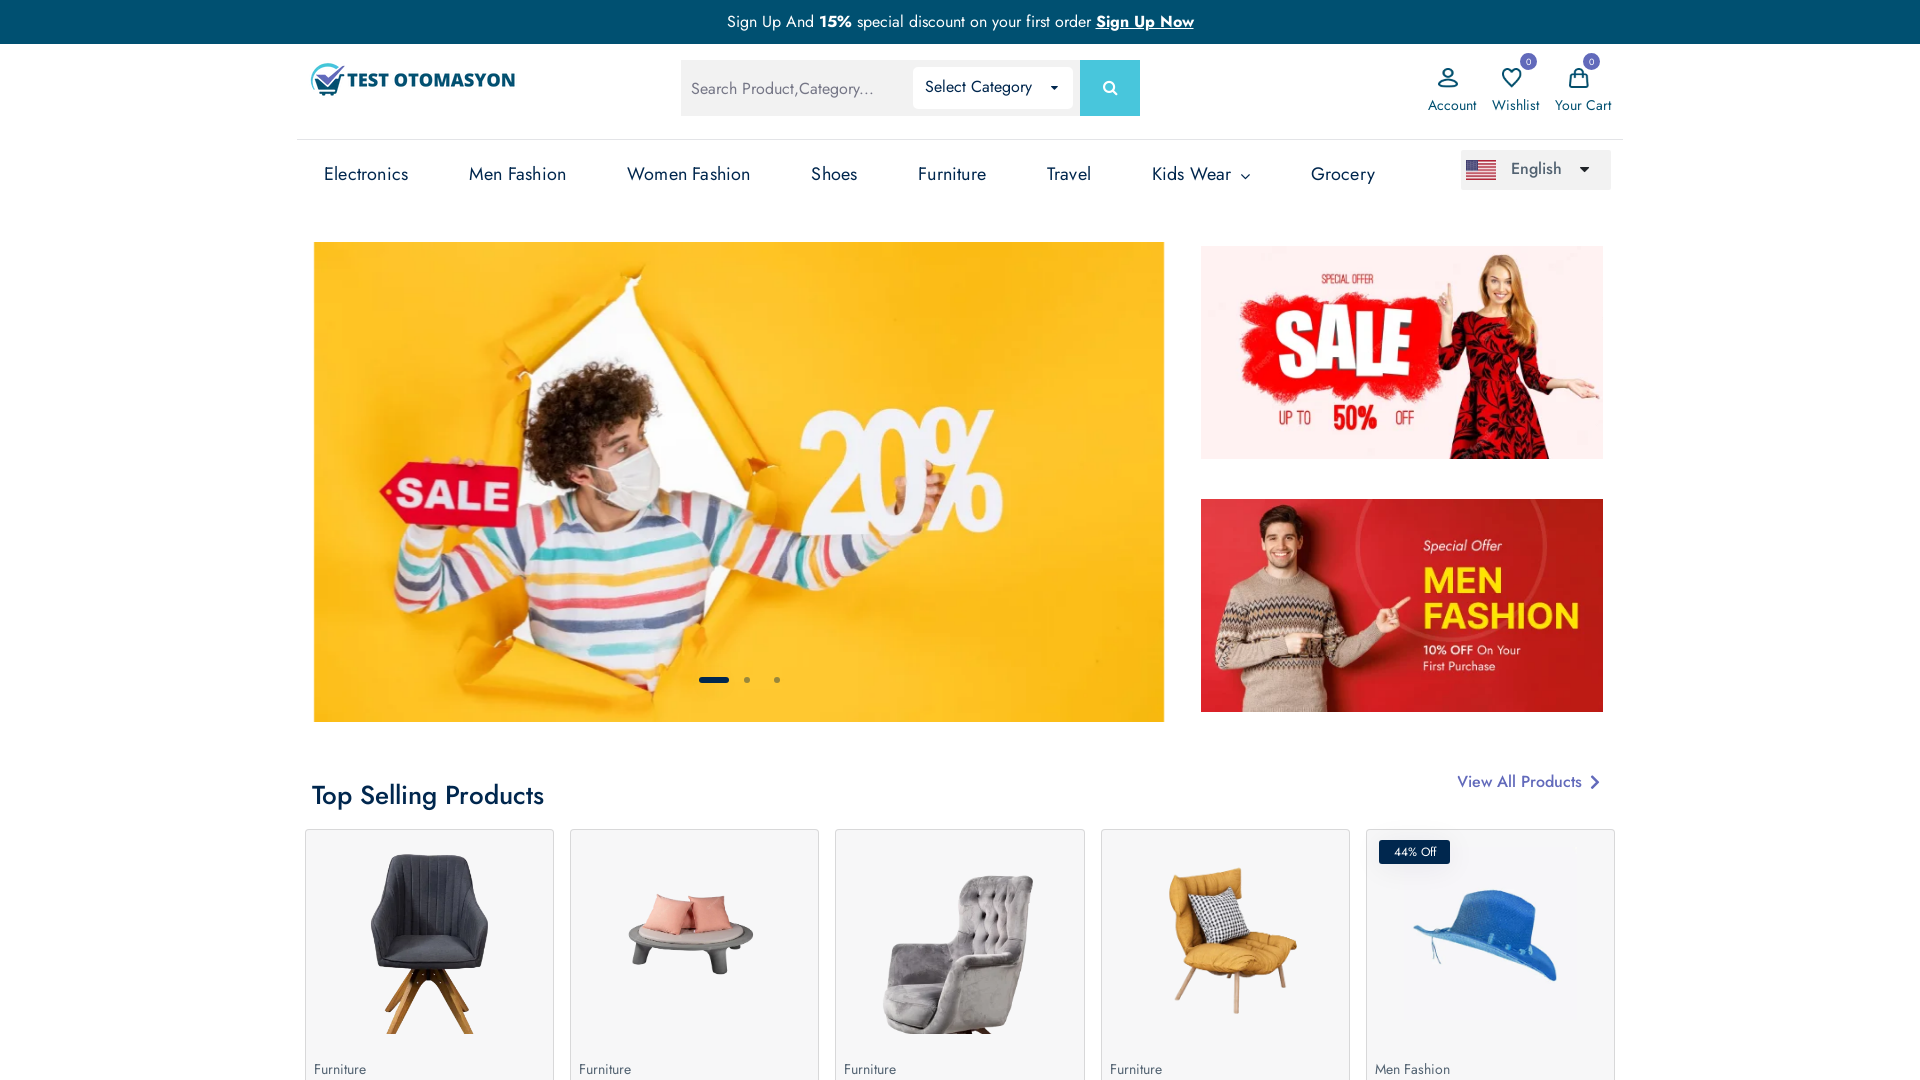

Retrieved fullscreen window size
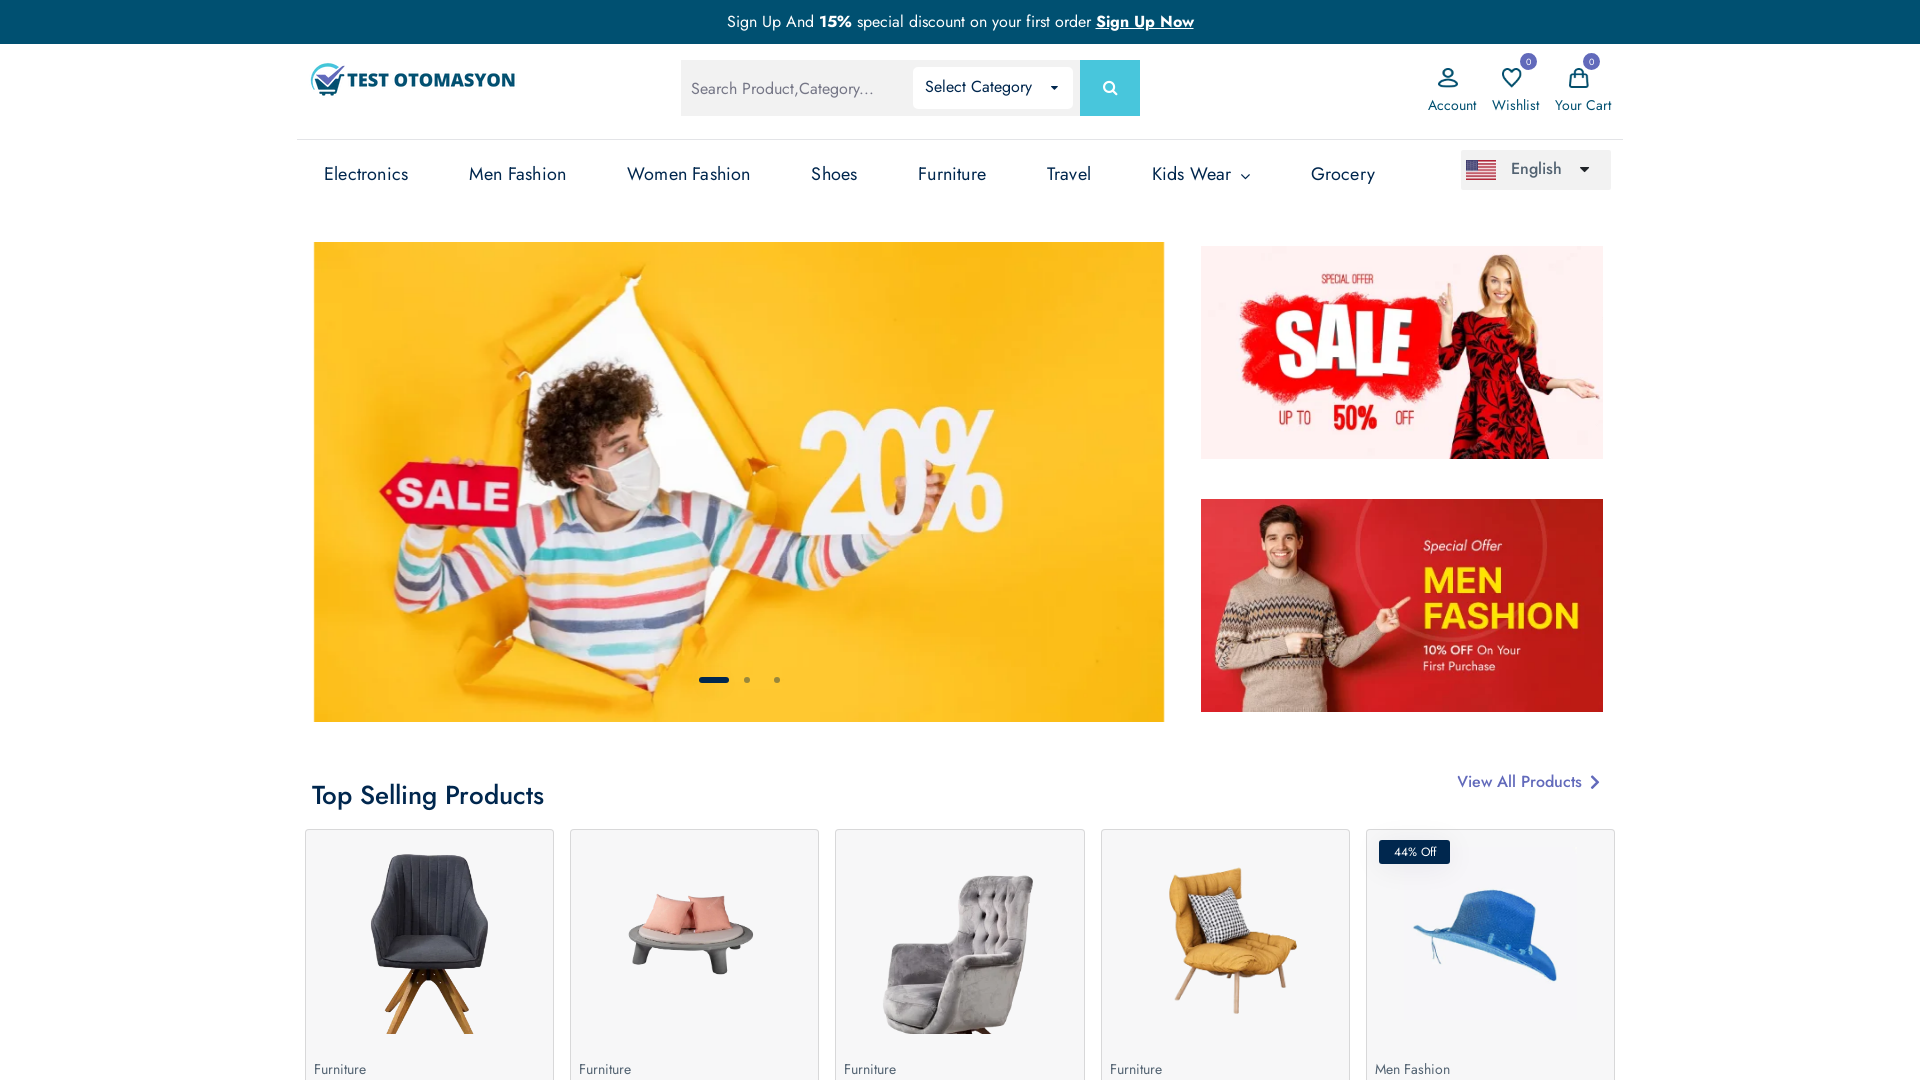

Simulated window position change to (50, 50)
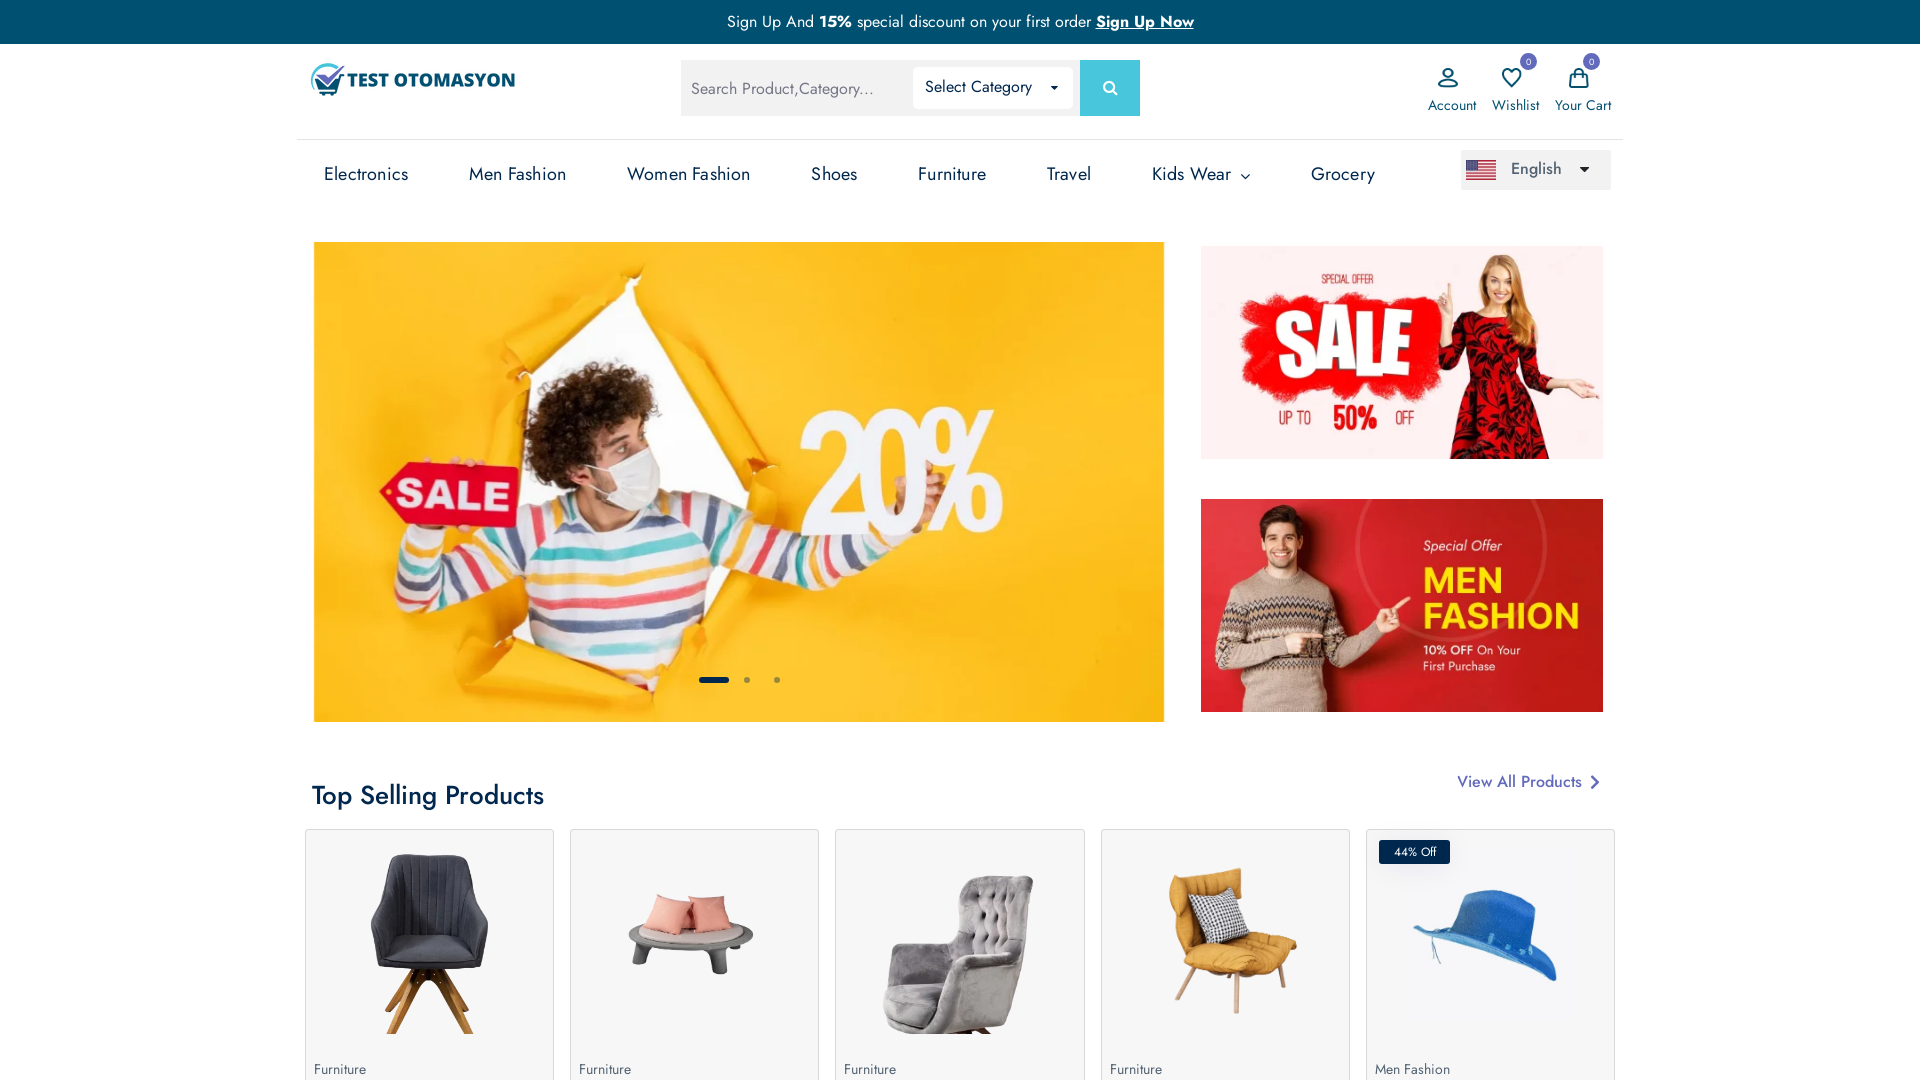

Set viewport to custom size (1000x500)
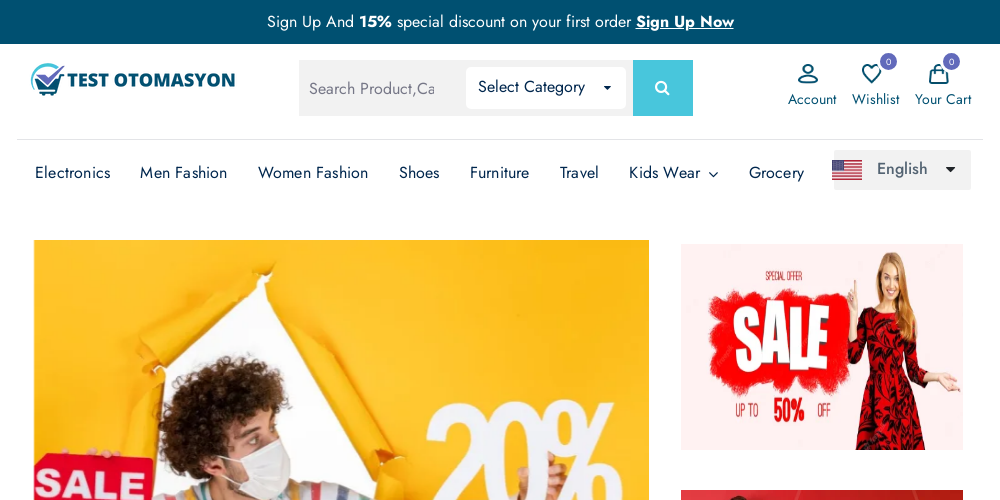

Retrieved custom window size
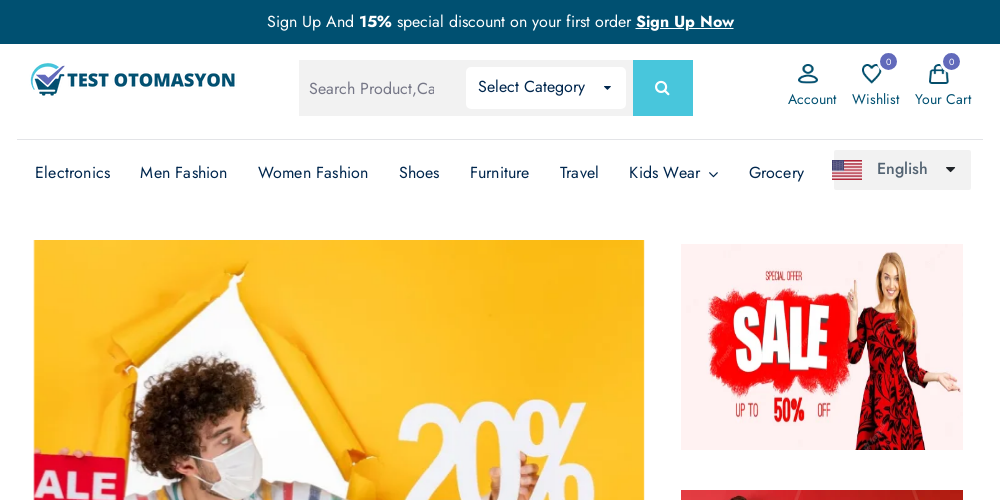

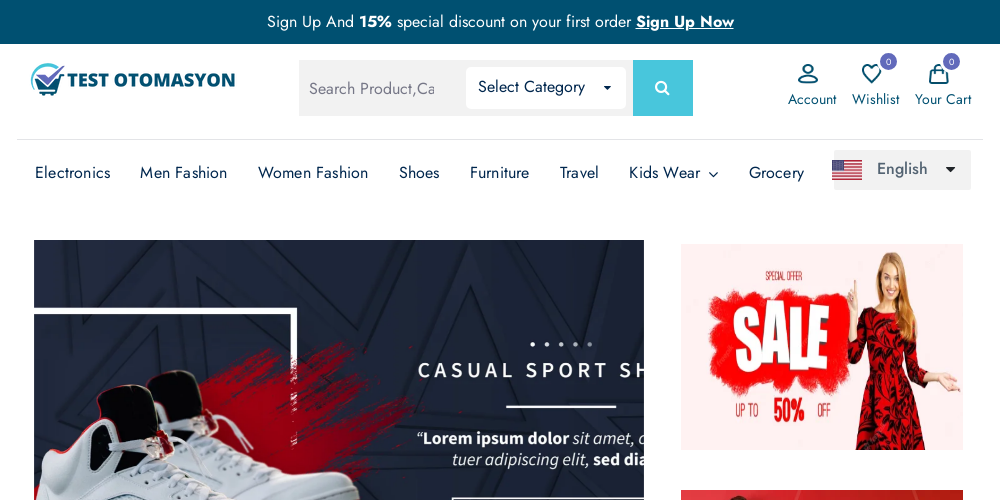